Navigates to a dummy ticket service page for visa applications and maximizes the browser window. The script appears to be incomplete but the visible portion shows basic page navigation.

Starting URL: https://www.dummyticket.com/dummy-ticket-for-visa-application/

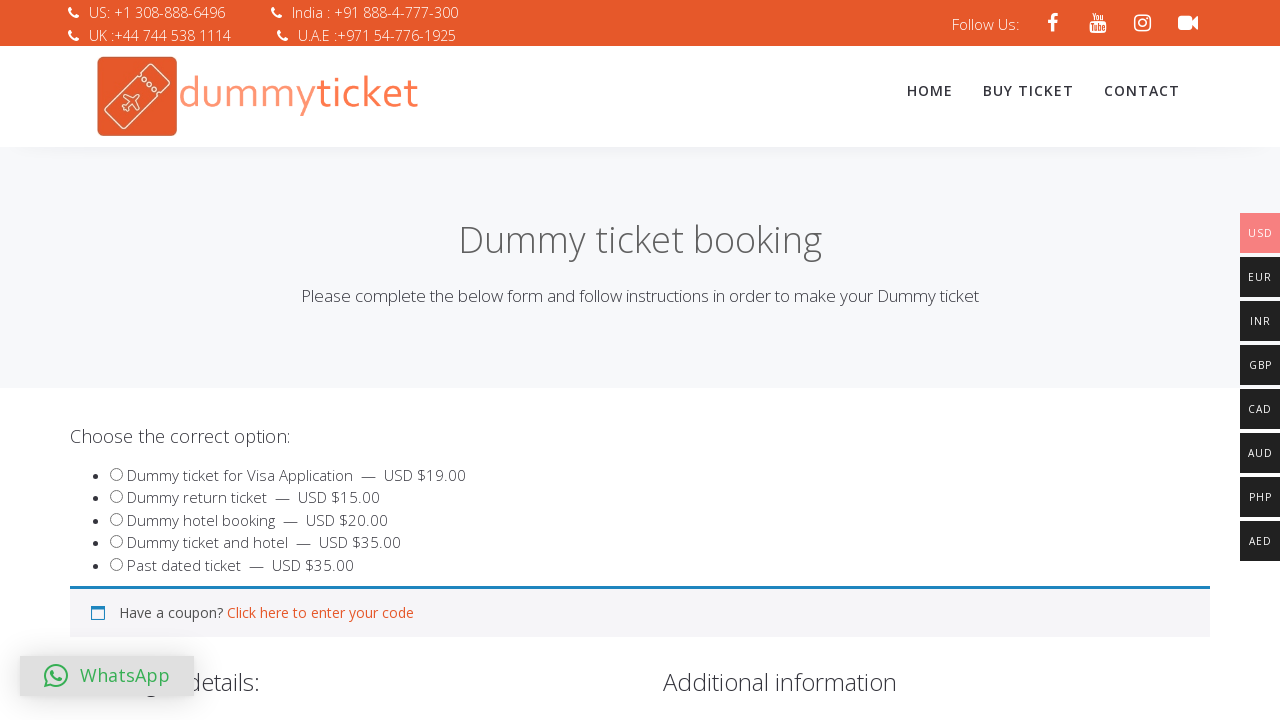

Maximized browser window to 1920x1080
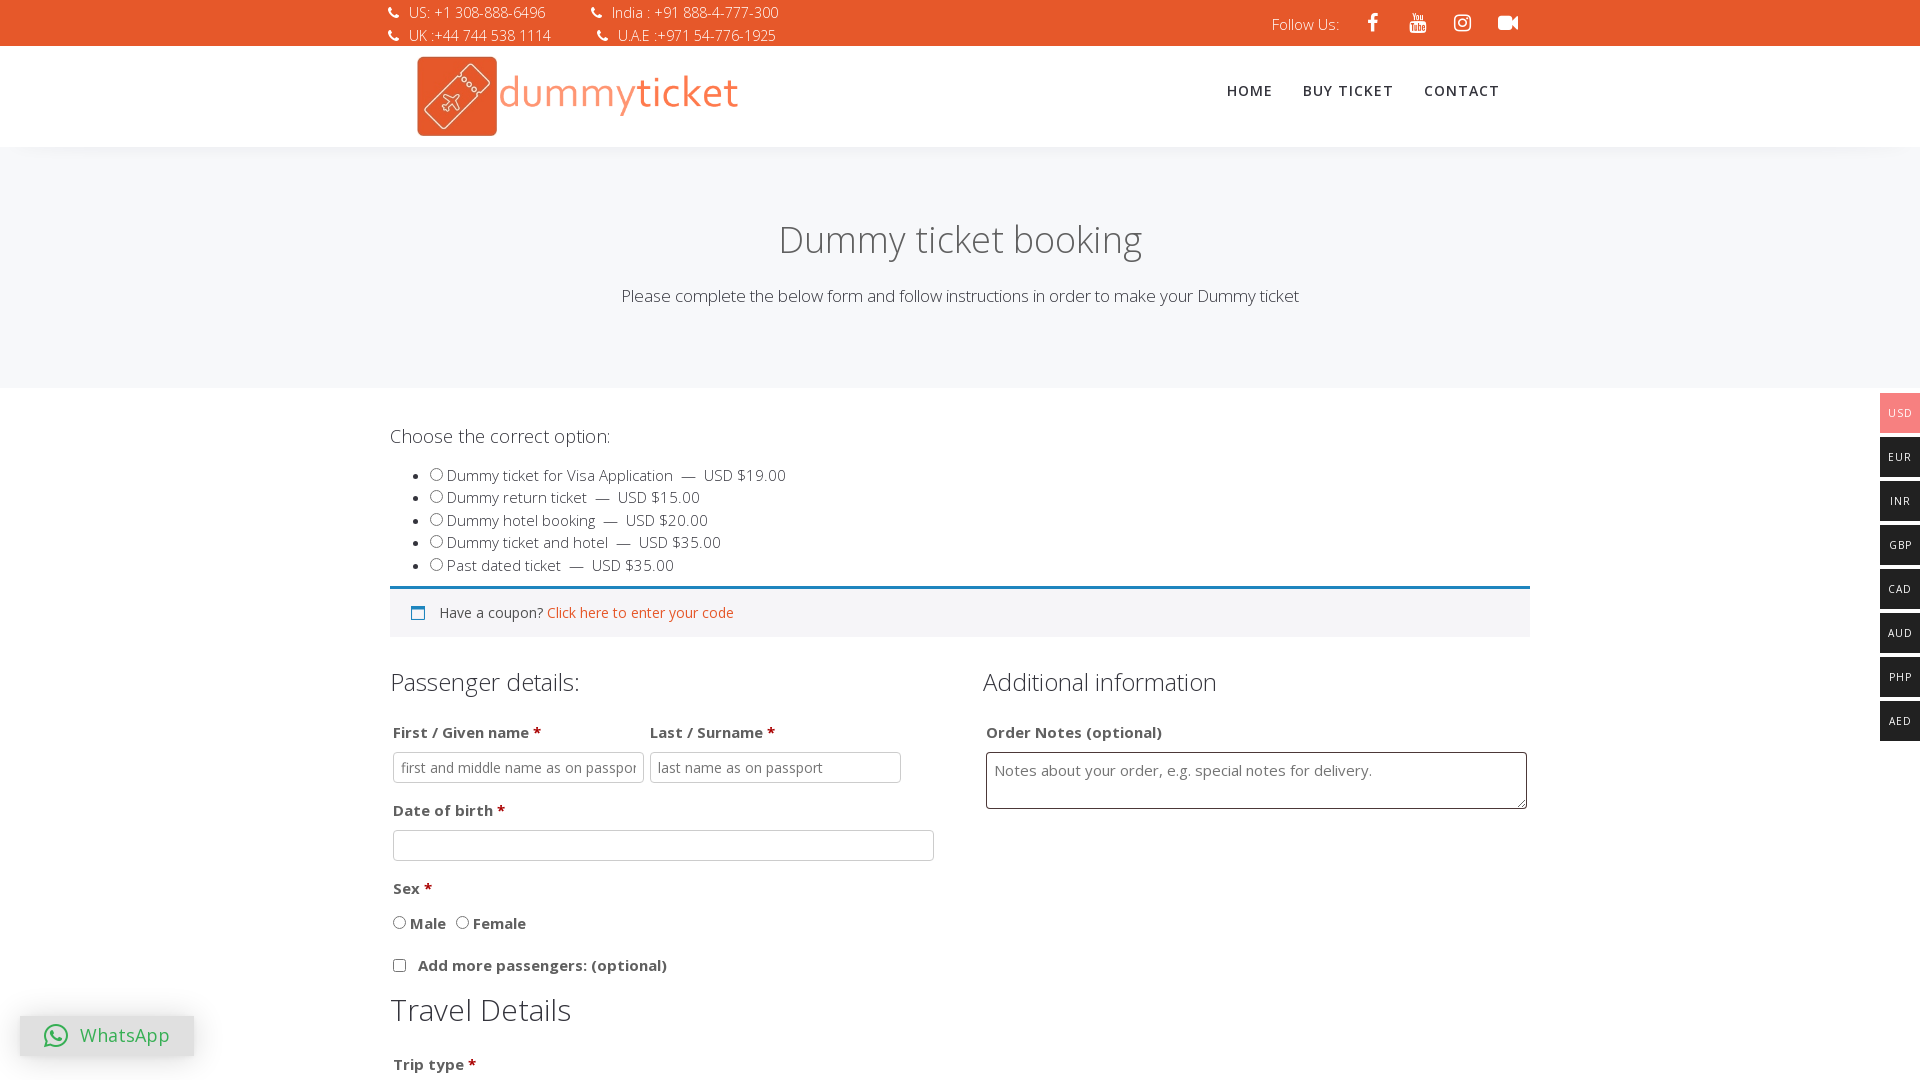

Waited for page to reach domcontentloaded state
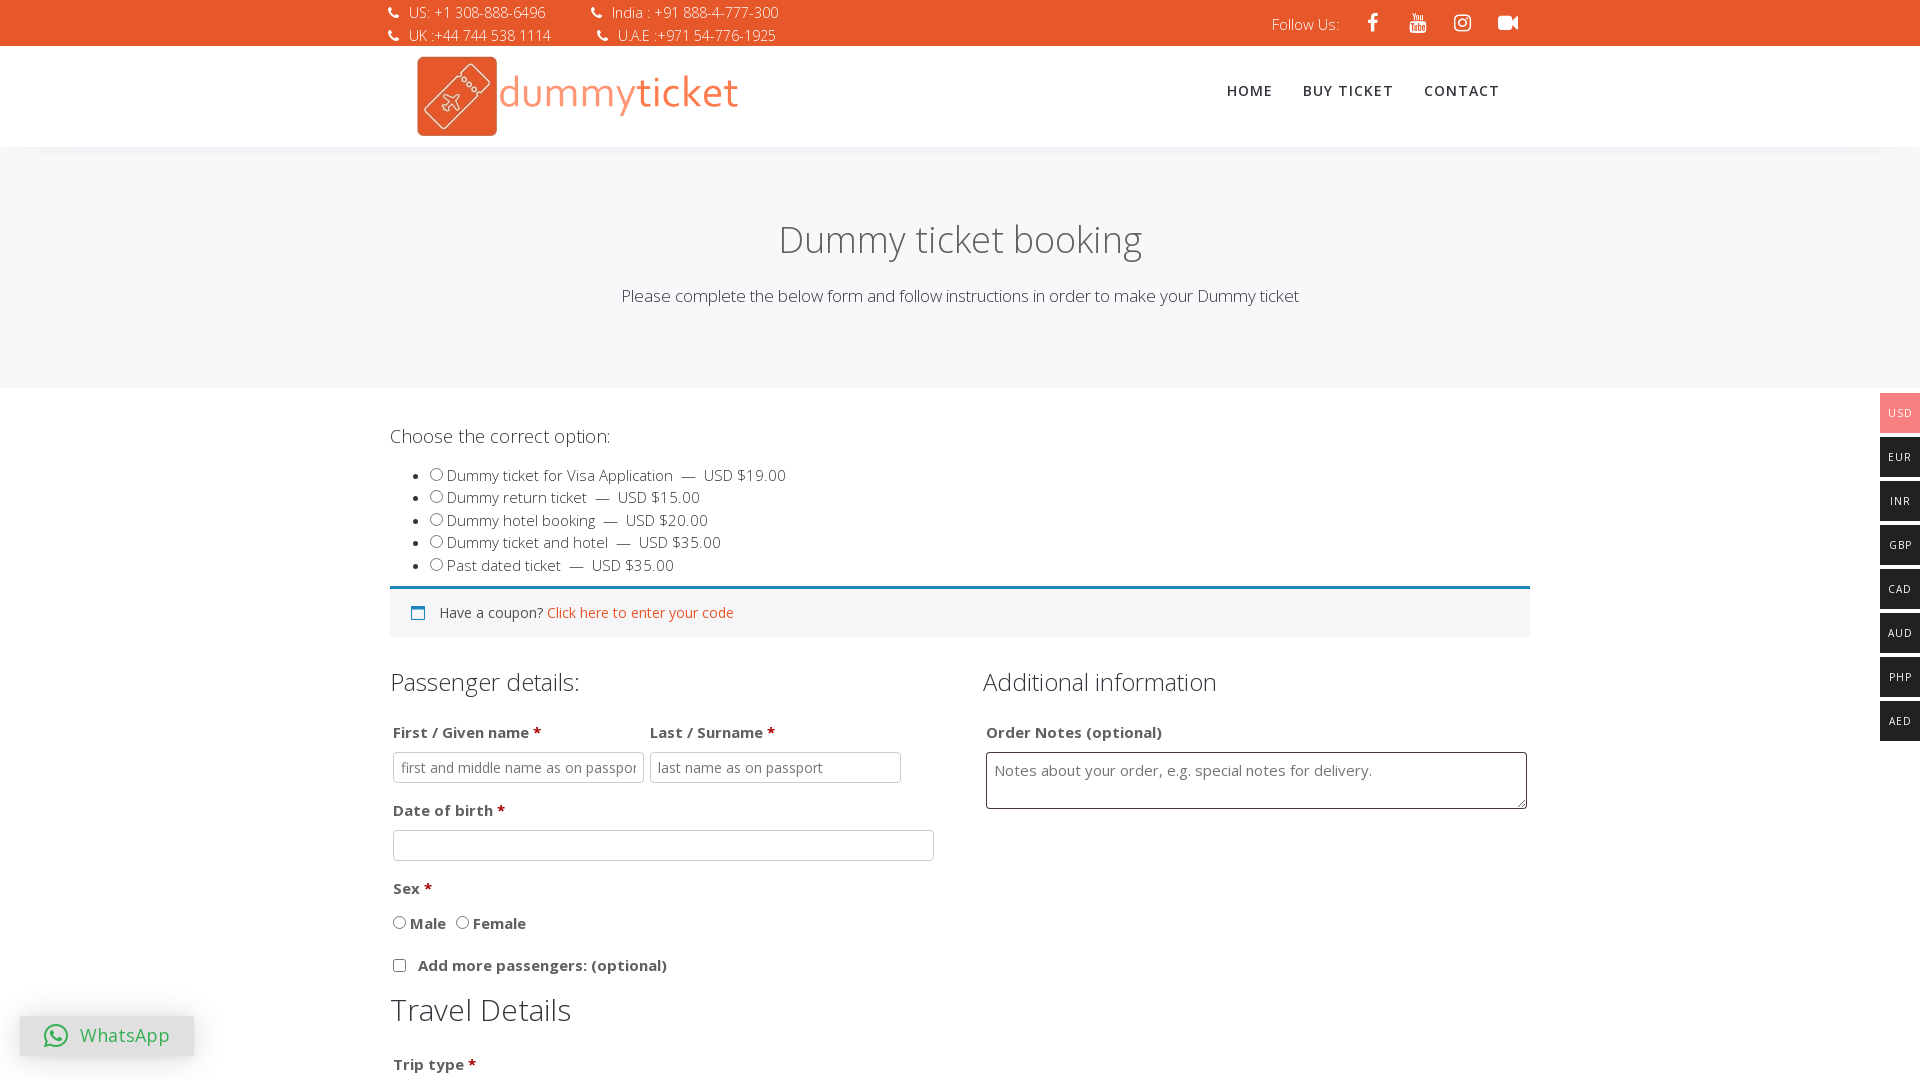

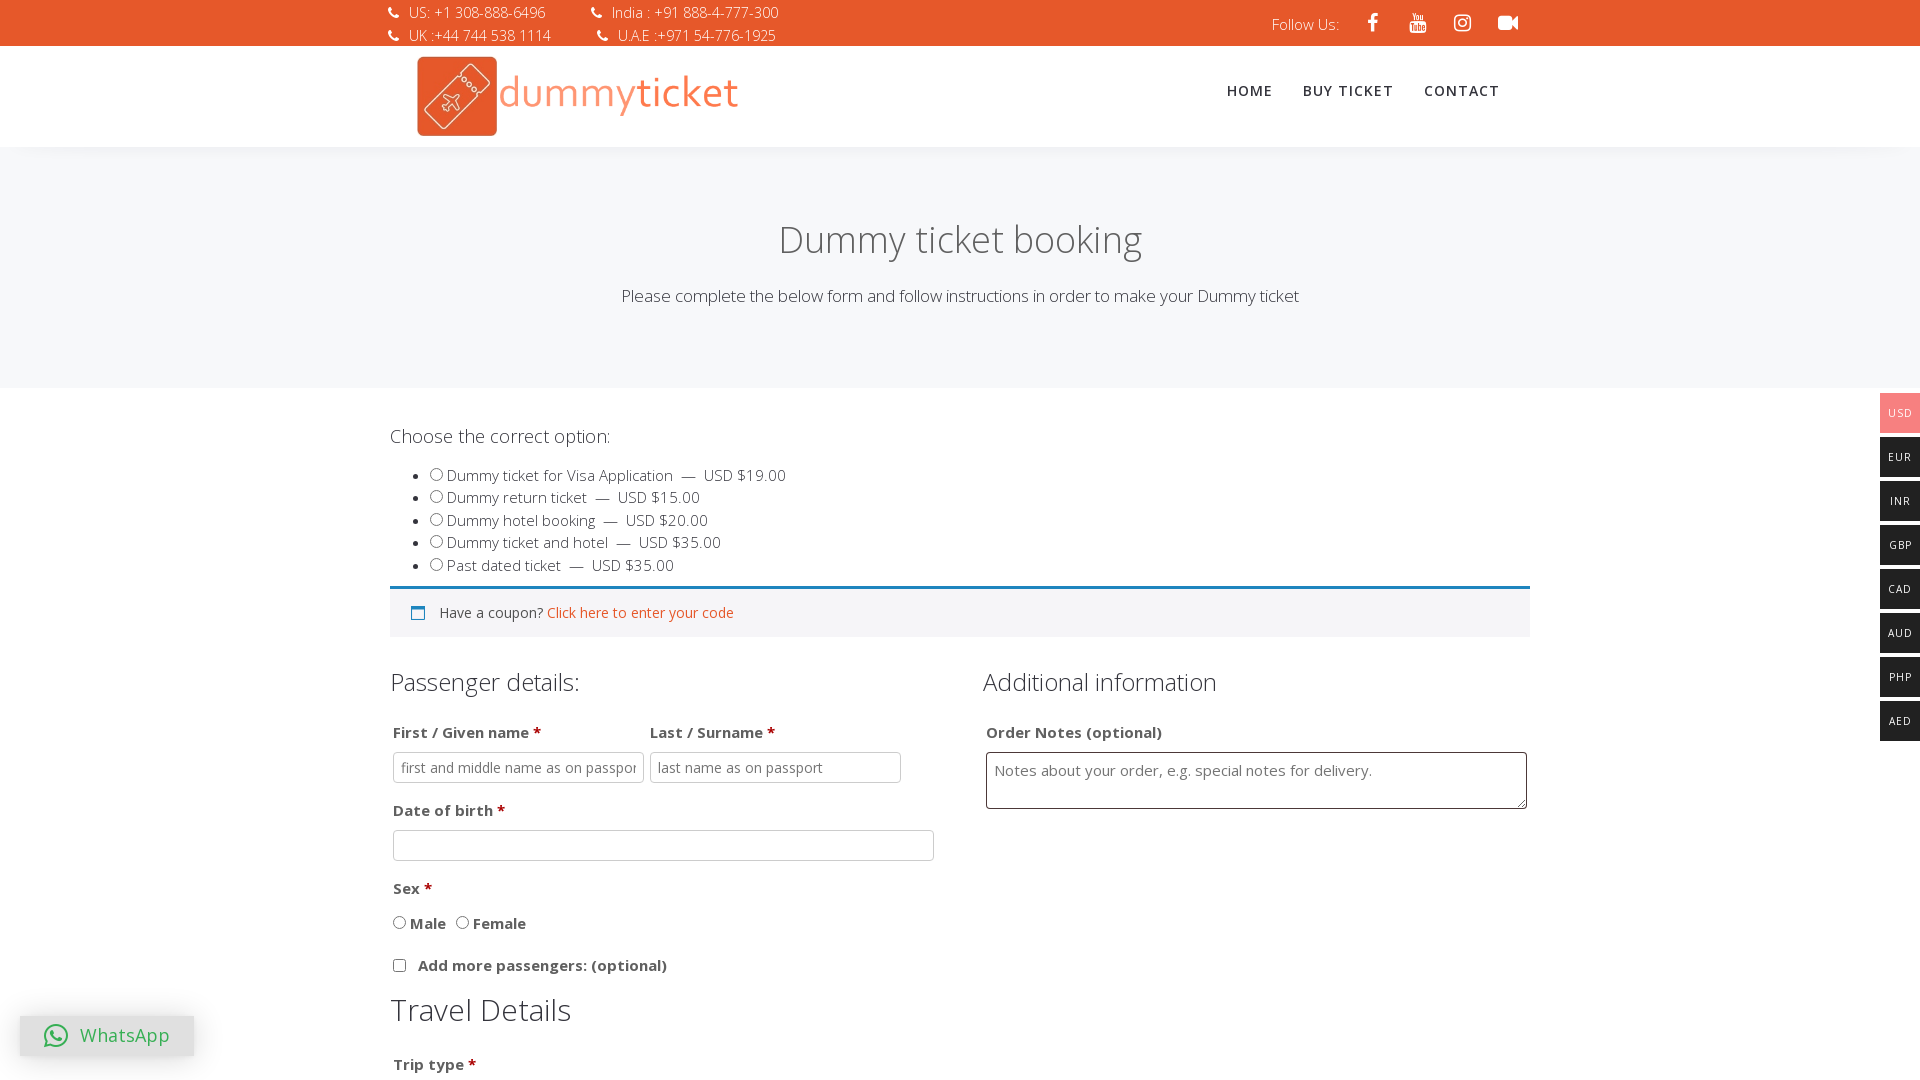